Tests auto-suggestive dropdown functionality by typing a partial search term "ind" and selecting "India" from the dropdown suggestions that appear.

Starting URL: https://rahulshettyacademy.com/dropdownsPractise/

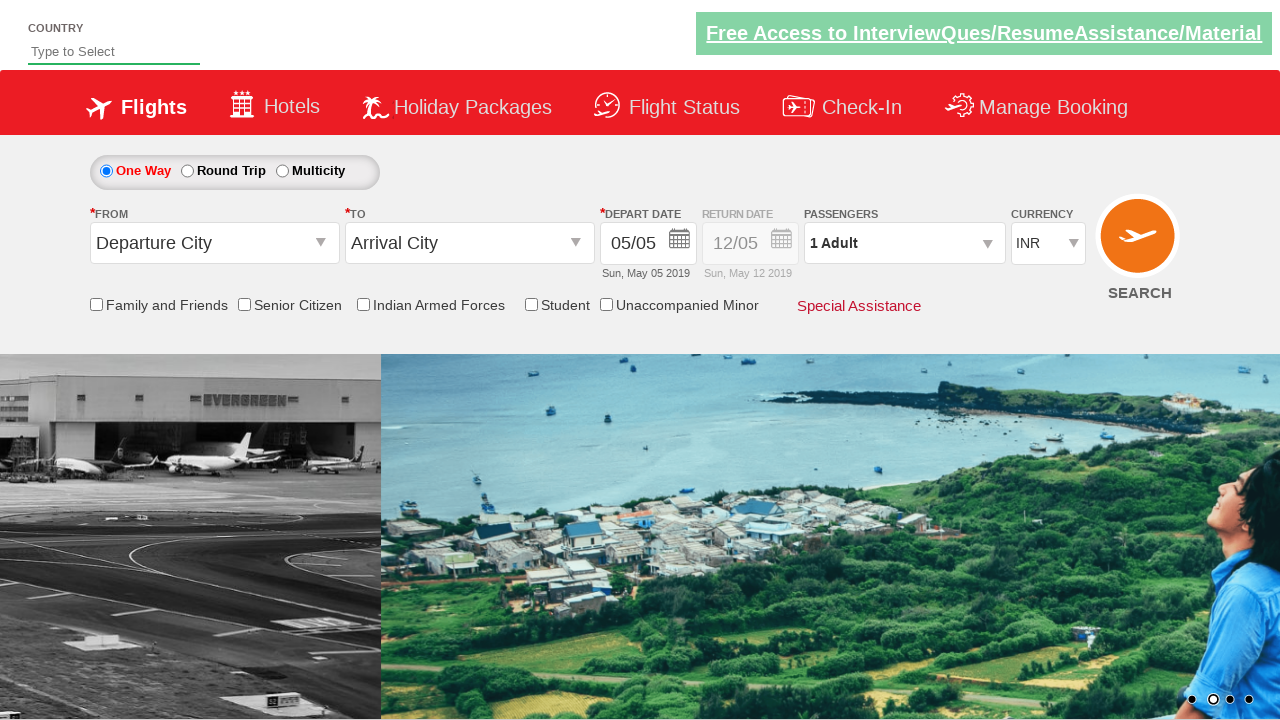

Typed 'ind' in the auto-suggest input field on #autosuggest
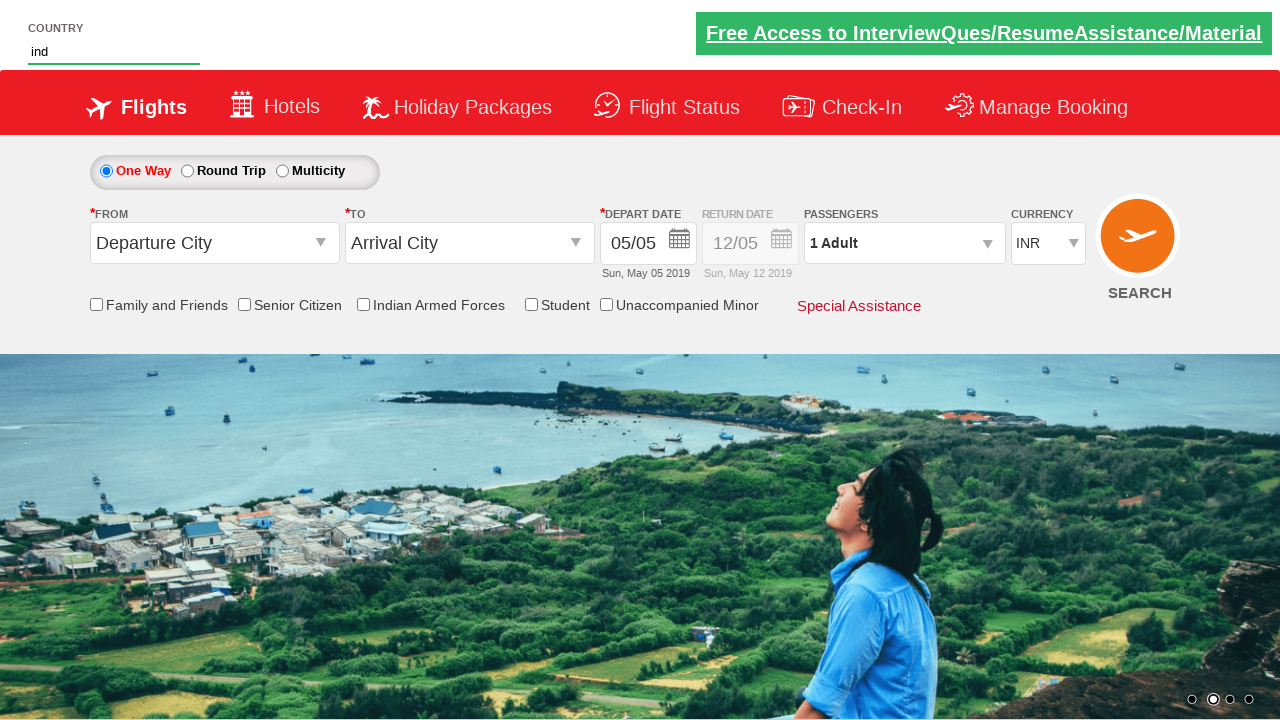

Dropdown suggestions appeared
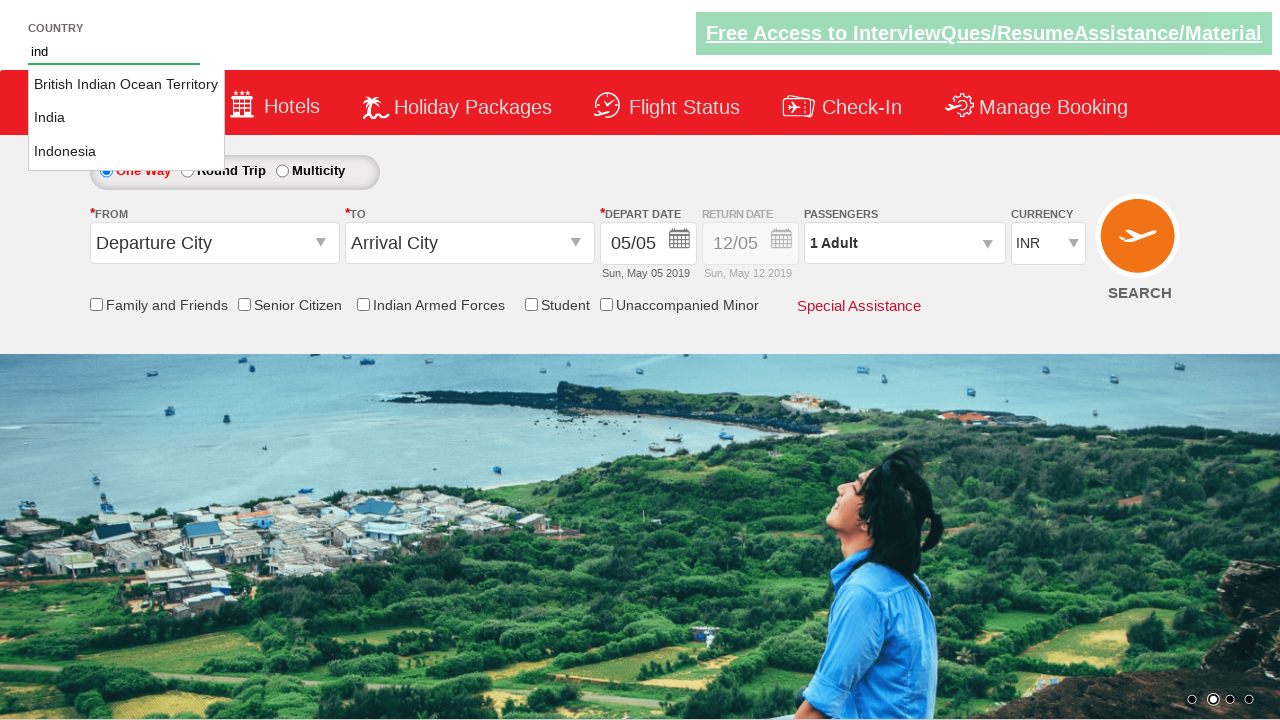

Retrieved all dropdown suggestion options
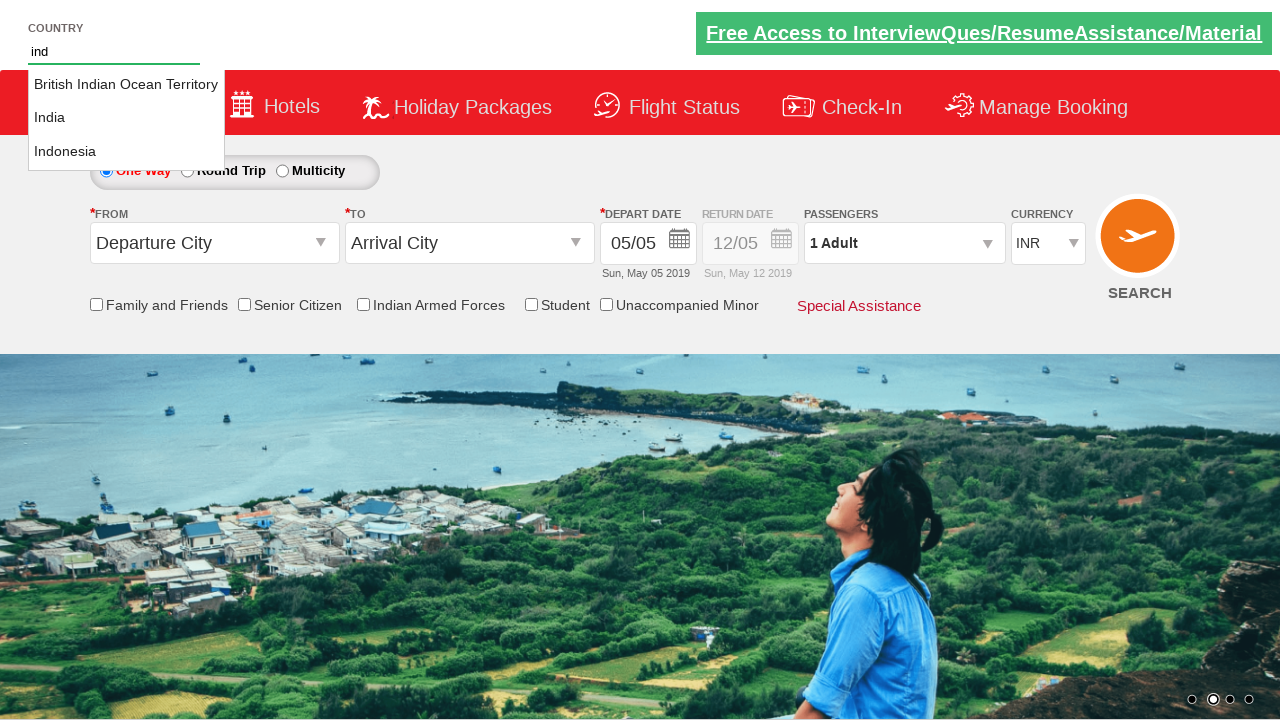

Selected 'India' from the dropdown suggestions at (126, 118) on li.ui-menu-item a >> nth=1
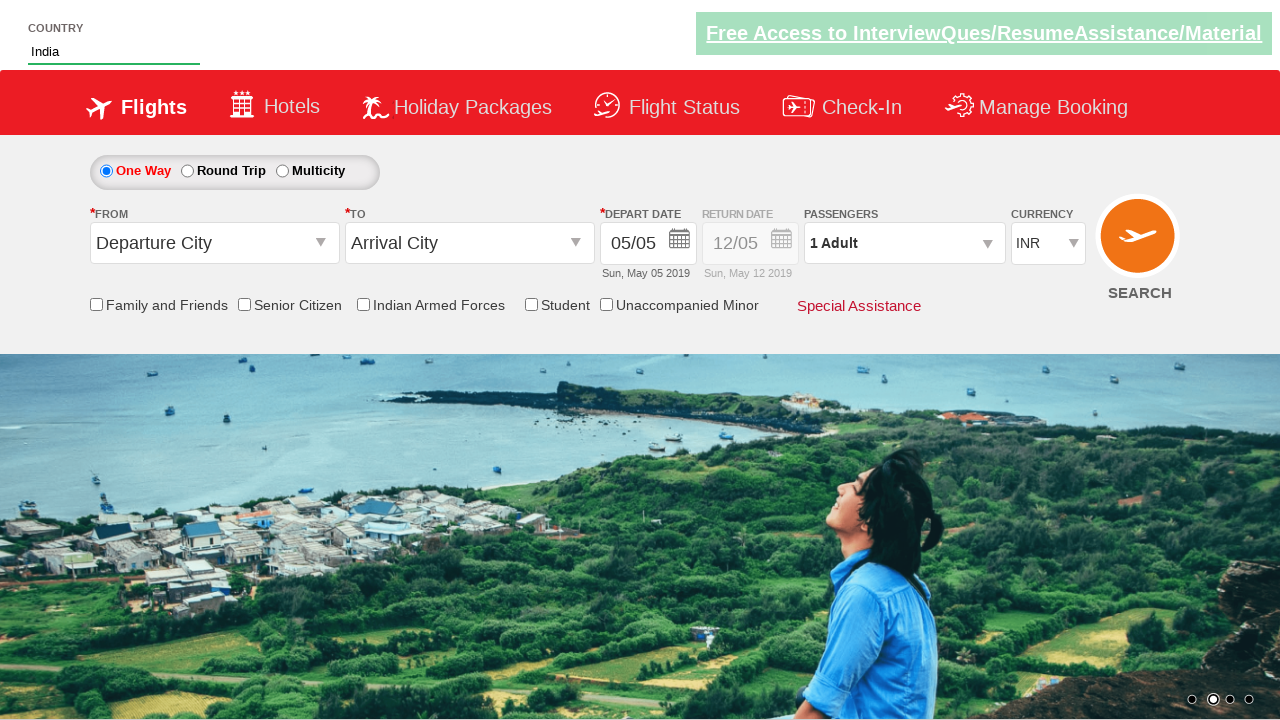

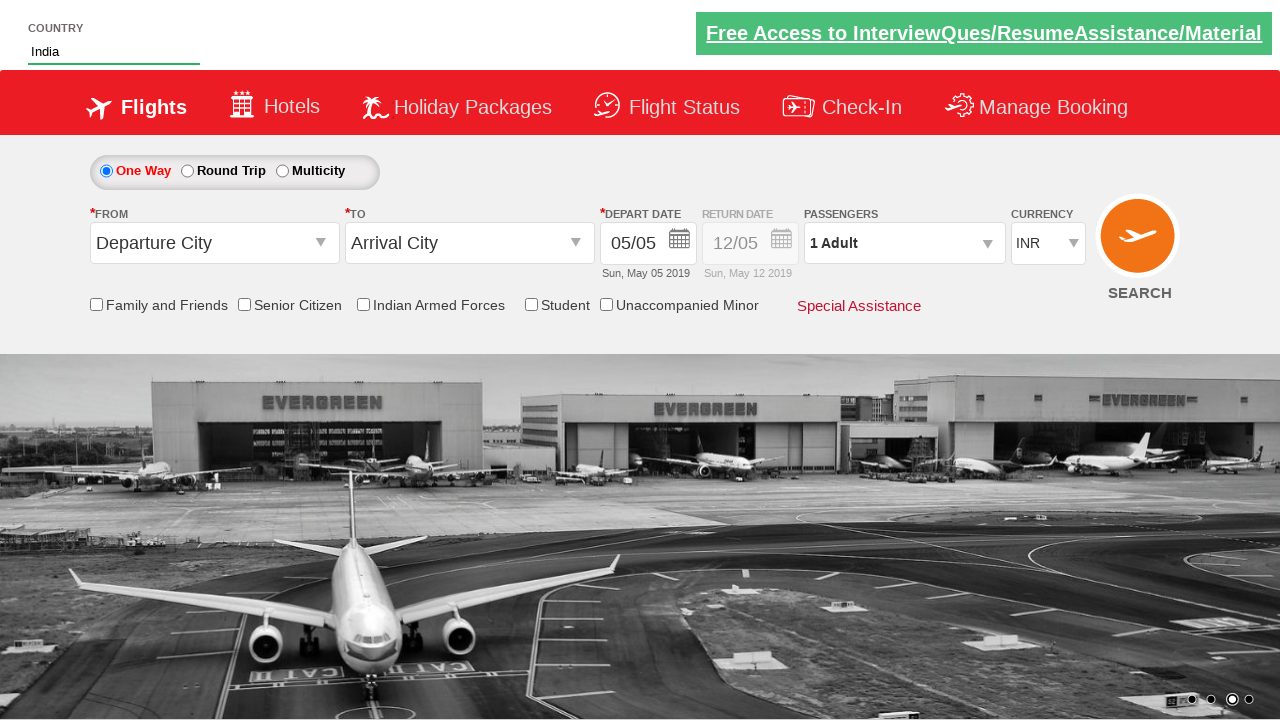